Tests a registration form by filling in required fields (first name, last name, email) and submitting the form to verify successful registration

Starting URL: http://suninjuly.github.io/registration1.html

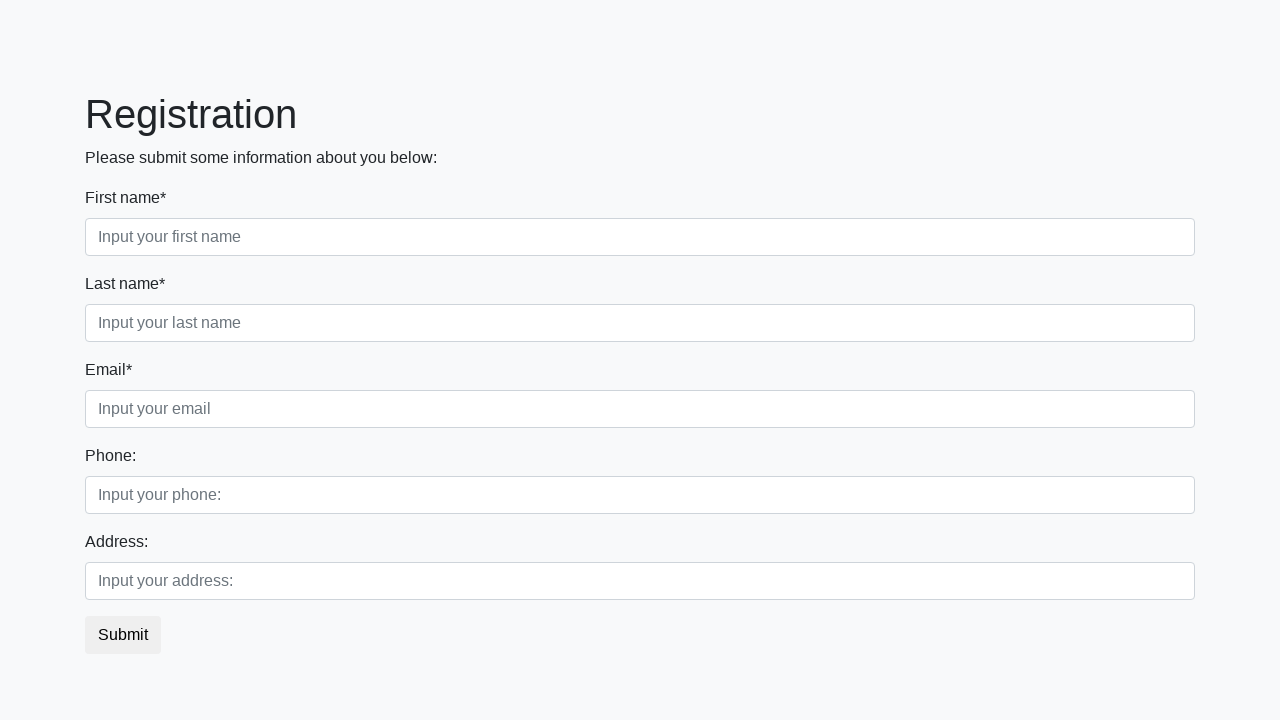

Navigated to registration form page
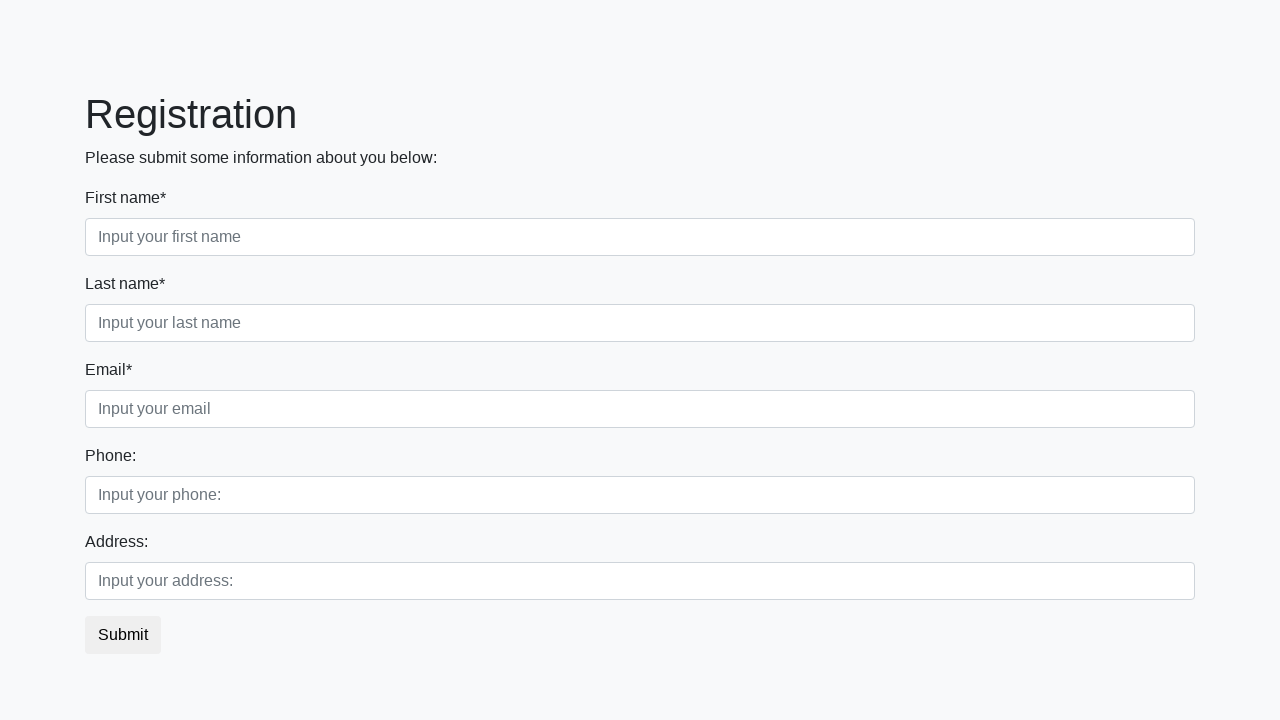

Filled first name field with 'Ivan' on //div[@class='first_block']/div[1]/input
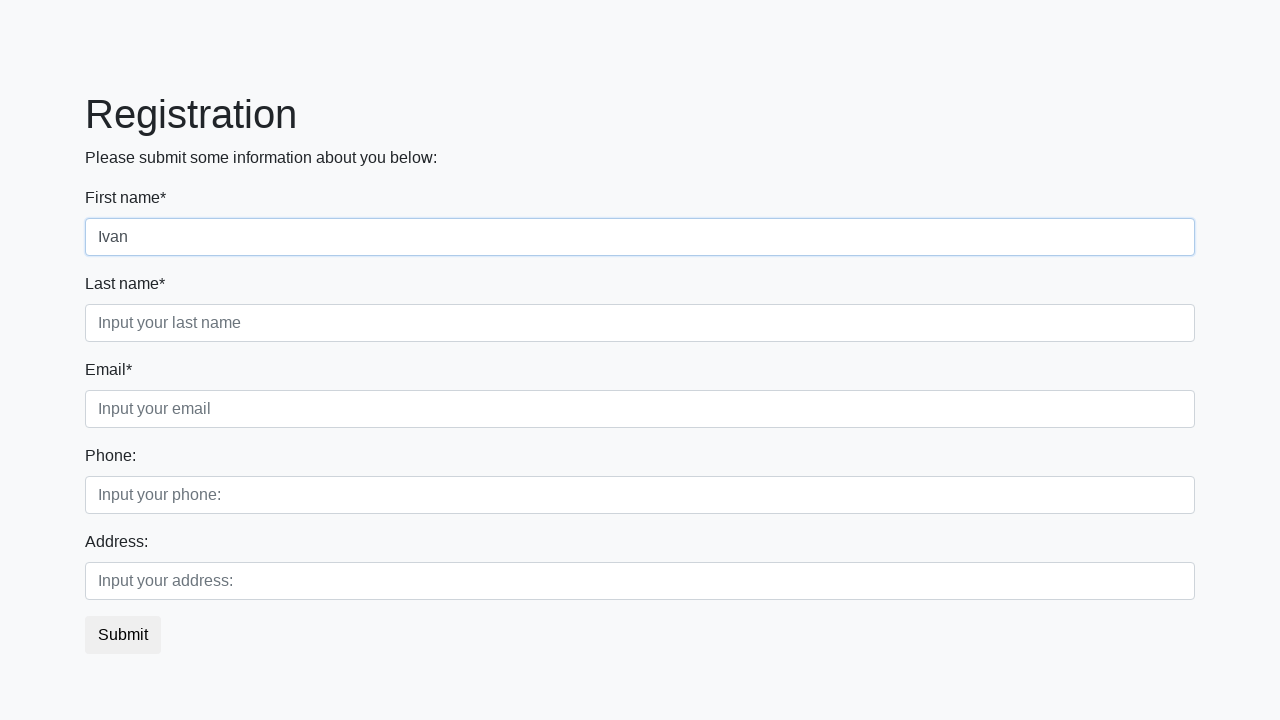

Filled last name field with 'Petrov' on //div[@class='first_block']/div[2]/input
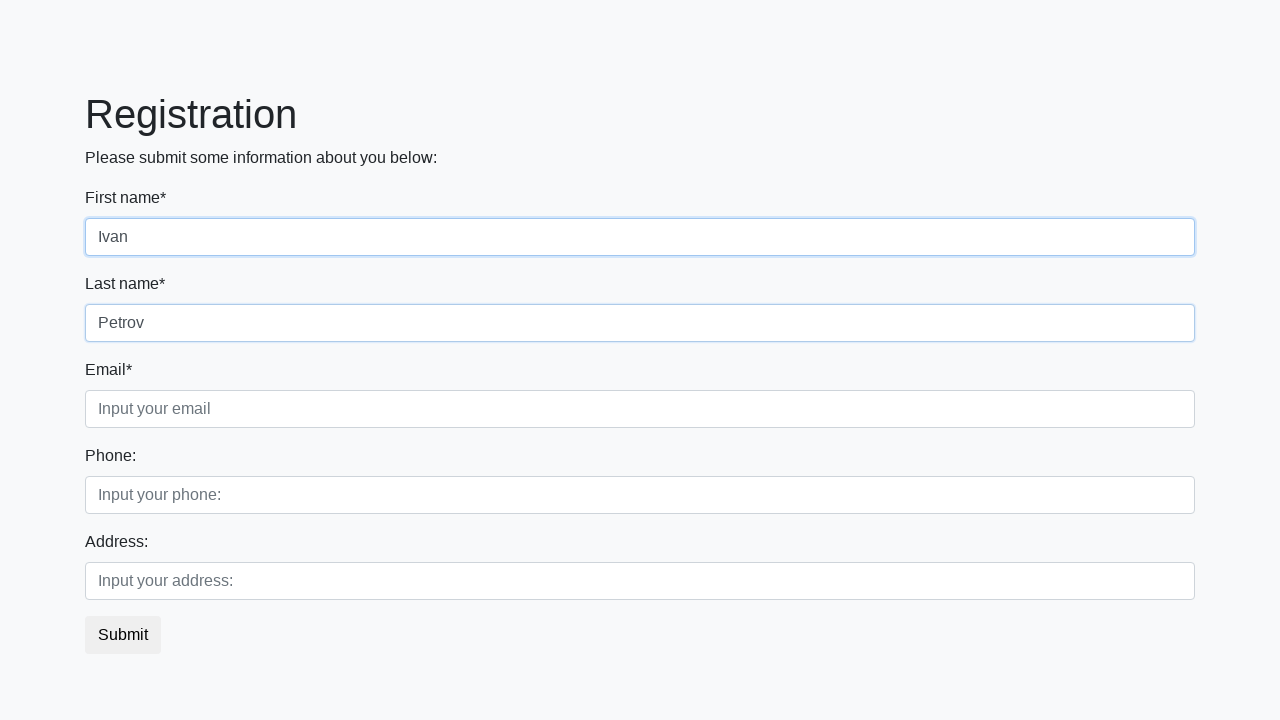

Filled email field with 'test@example.com' on //div[@class='first_block']/div[3]/input
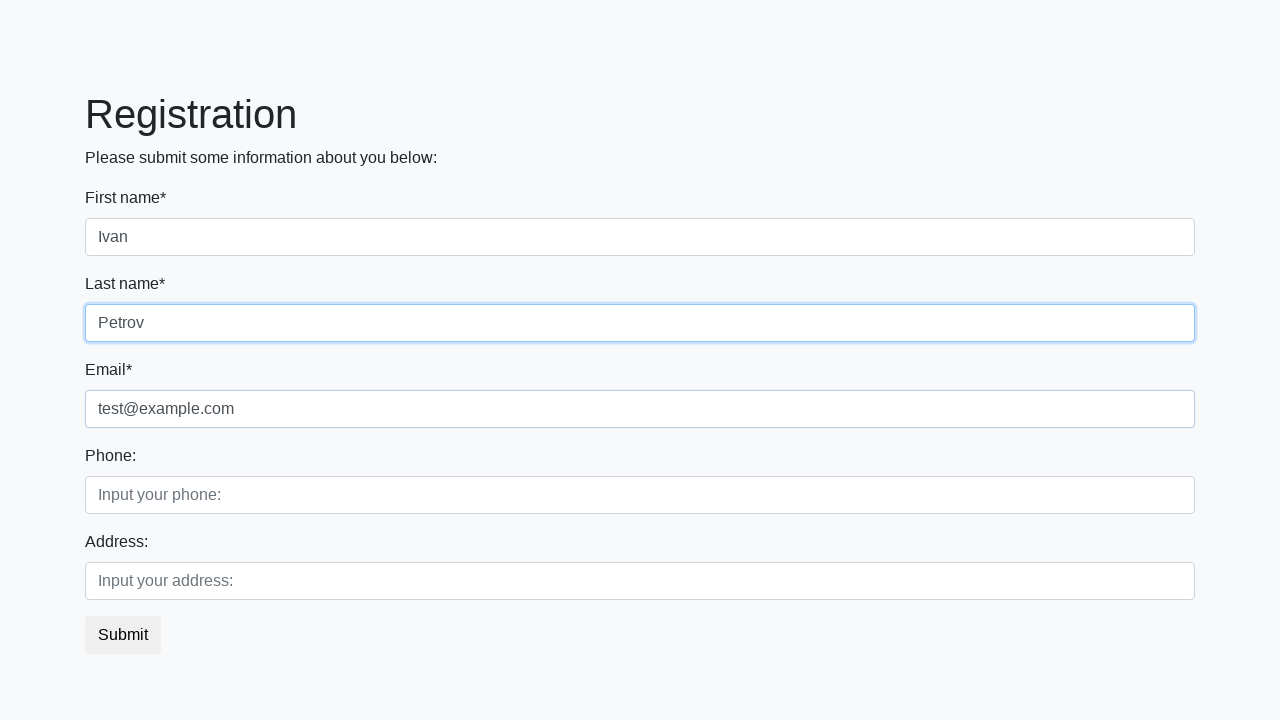

Clicked submit button to register at (123, 635) on xpath=//button[contains(@class, 'btn')]
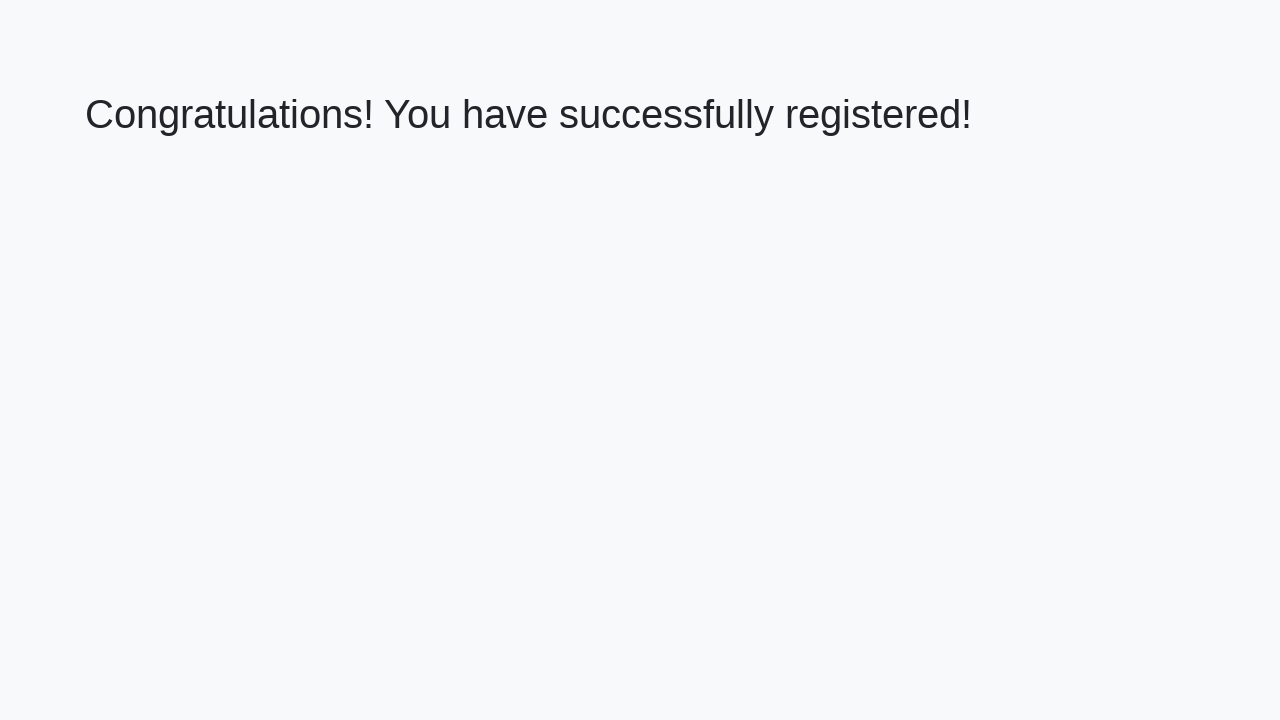

Success page loaded with confirmation heading
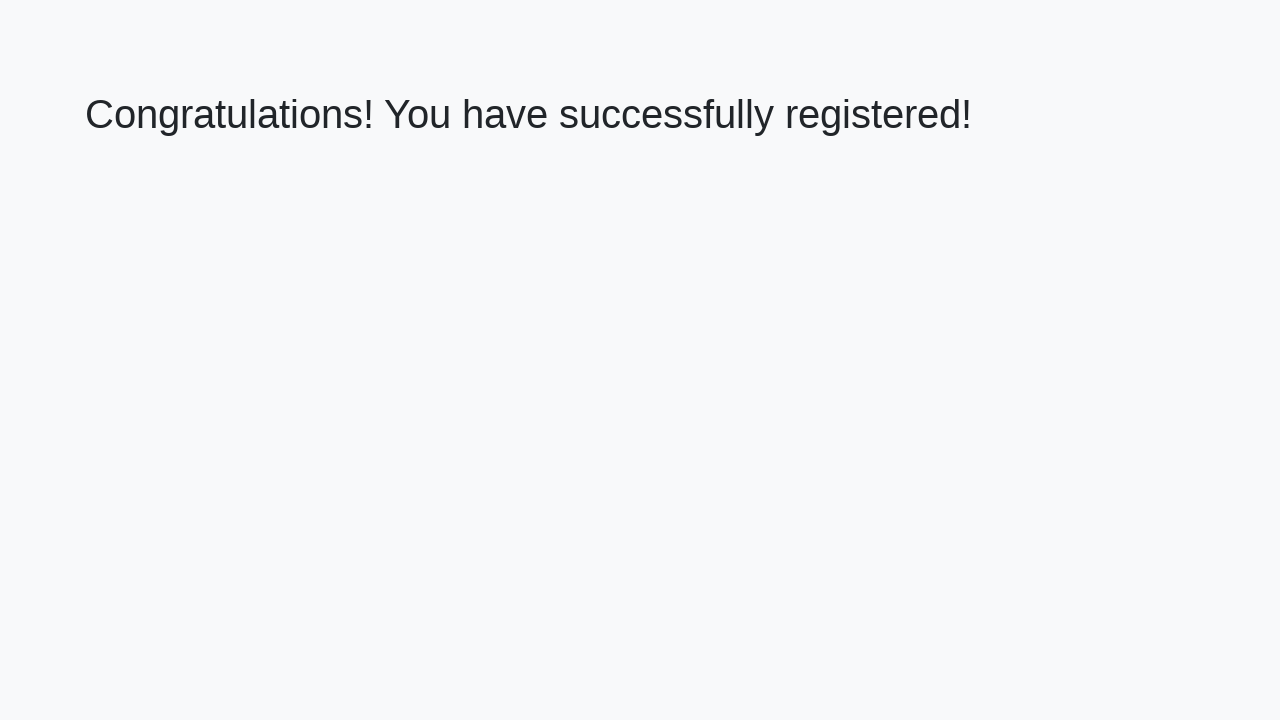

Retrieved welcome text: 'Congratulations! You have successfully registered!'
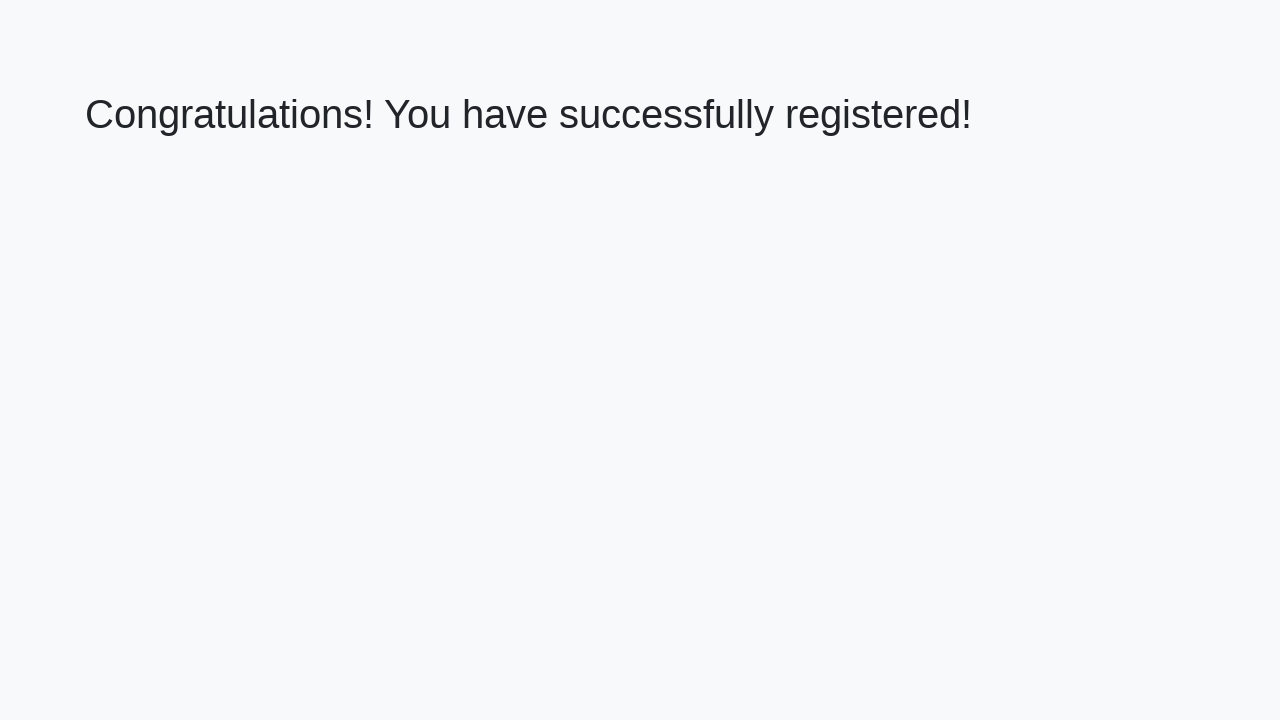

Verified registration success message matches expected text
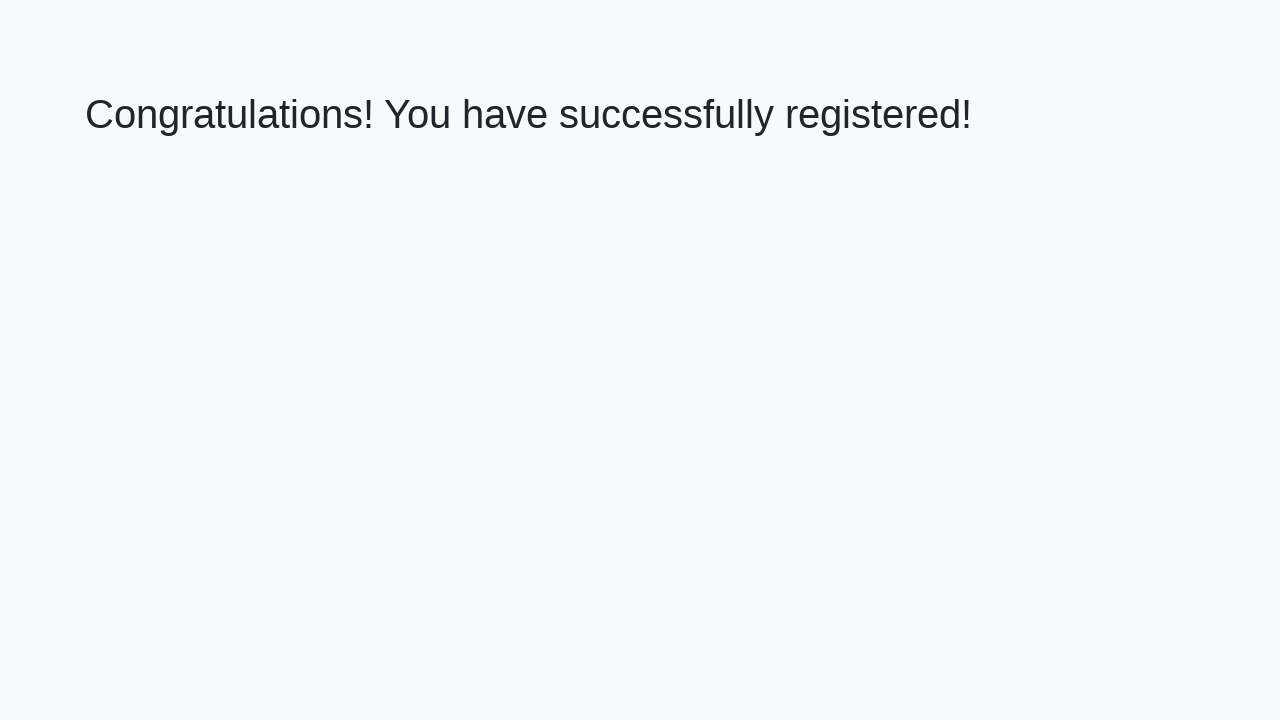

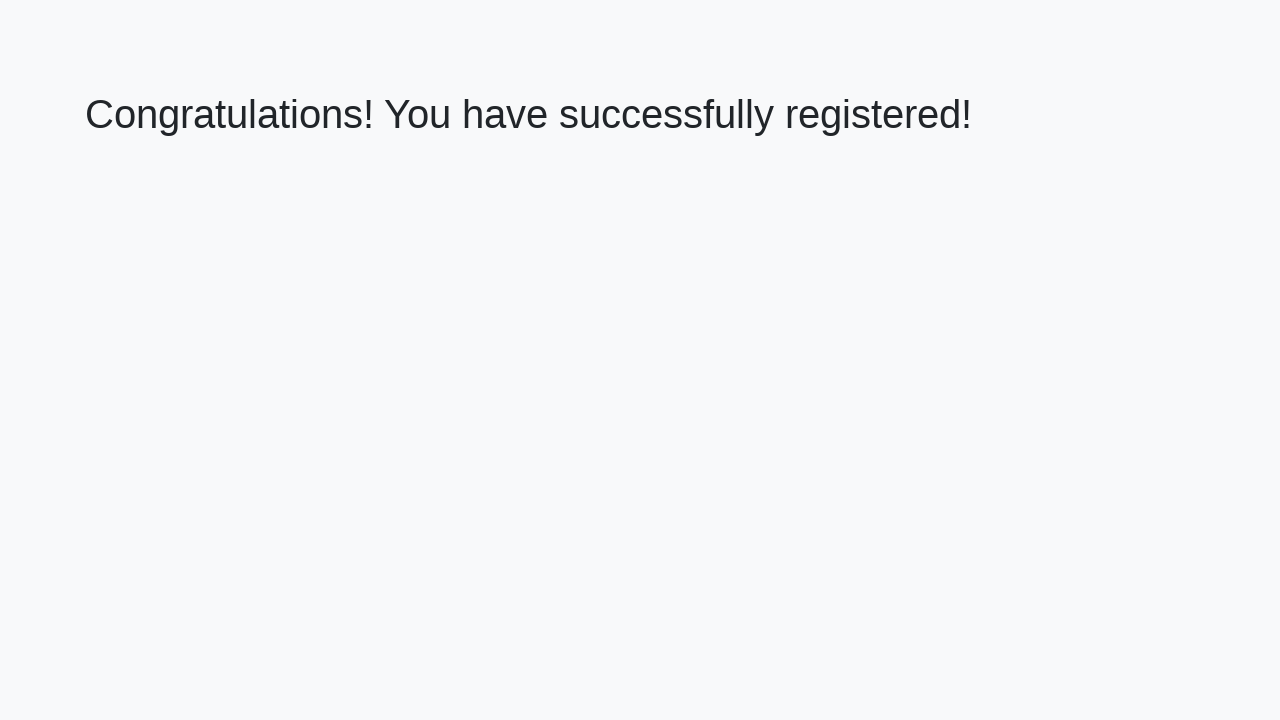